Navigates to a YouTube video page, maximizes the window, and scrolls down the page

Starting URL: https://www.youtube.com/watch?v=O5BJVO3PDeQ&t=2414s

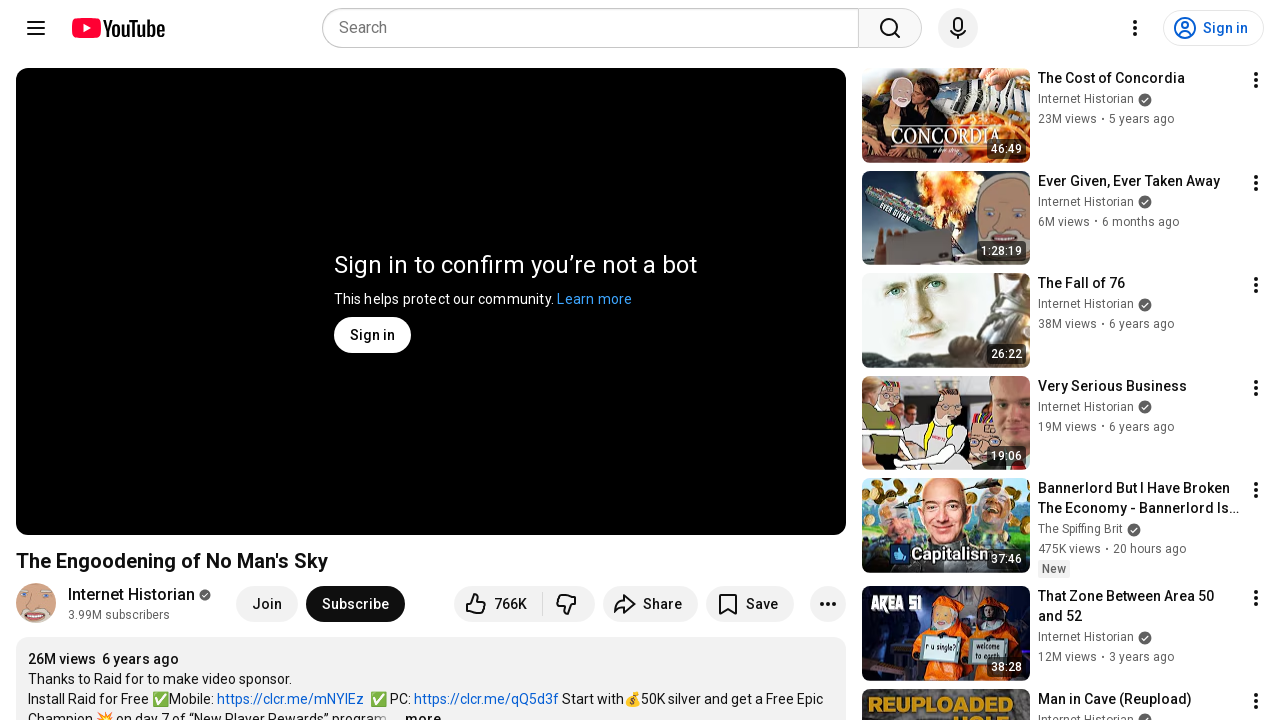

Navigated to YouTube video page
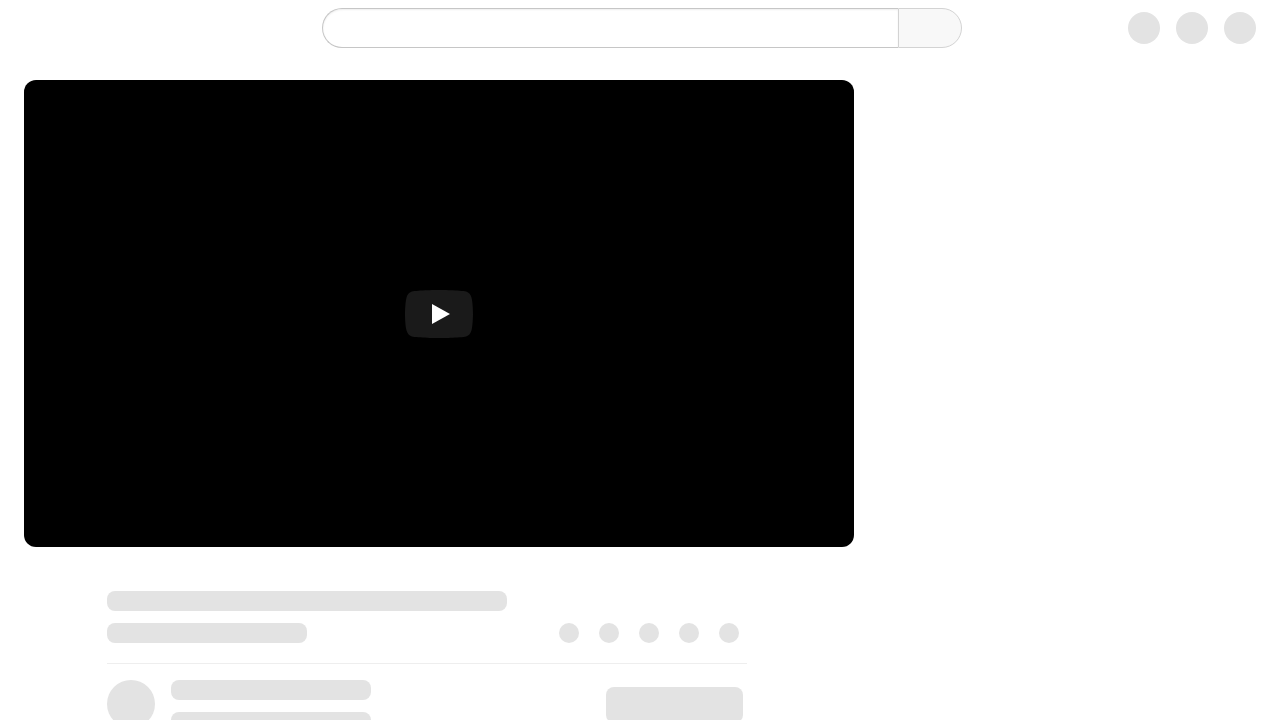

Maximized window to 1920x1080
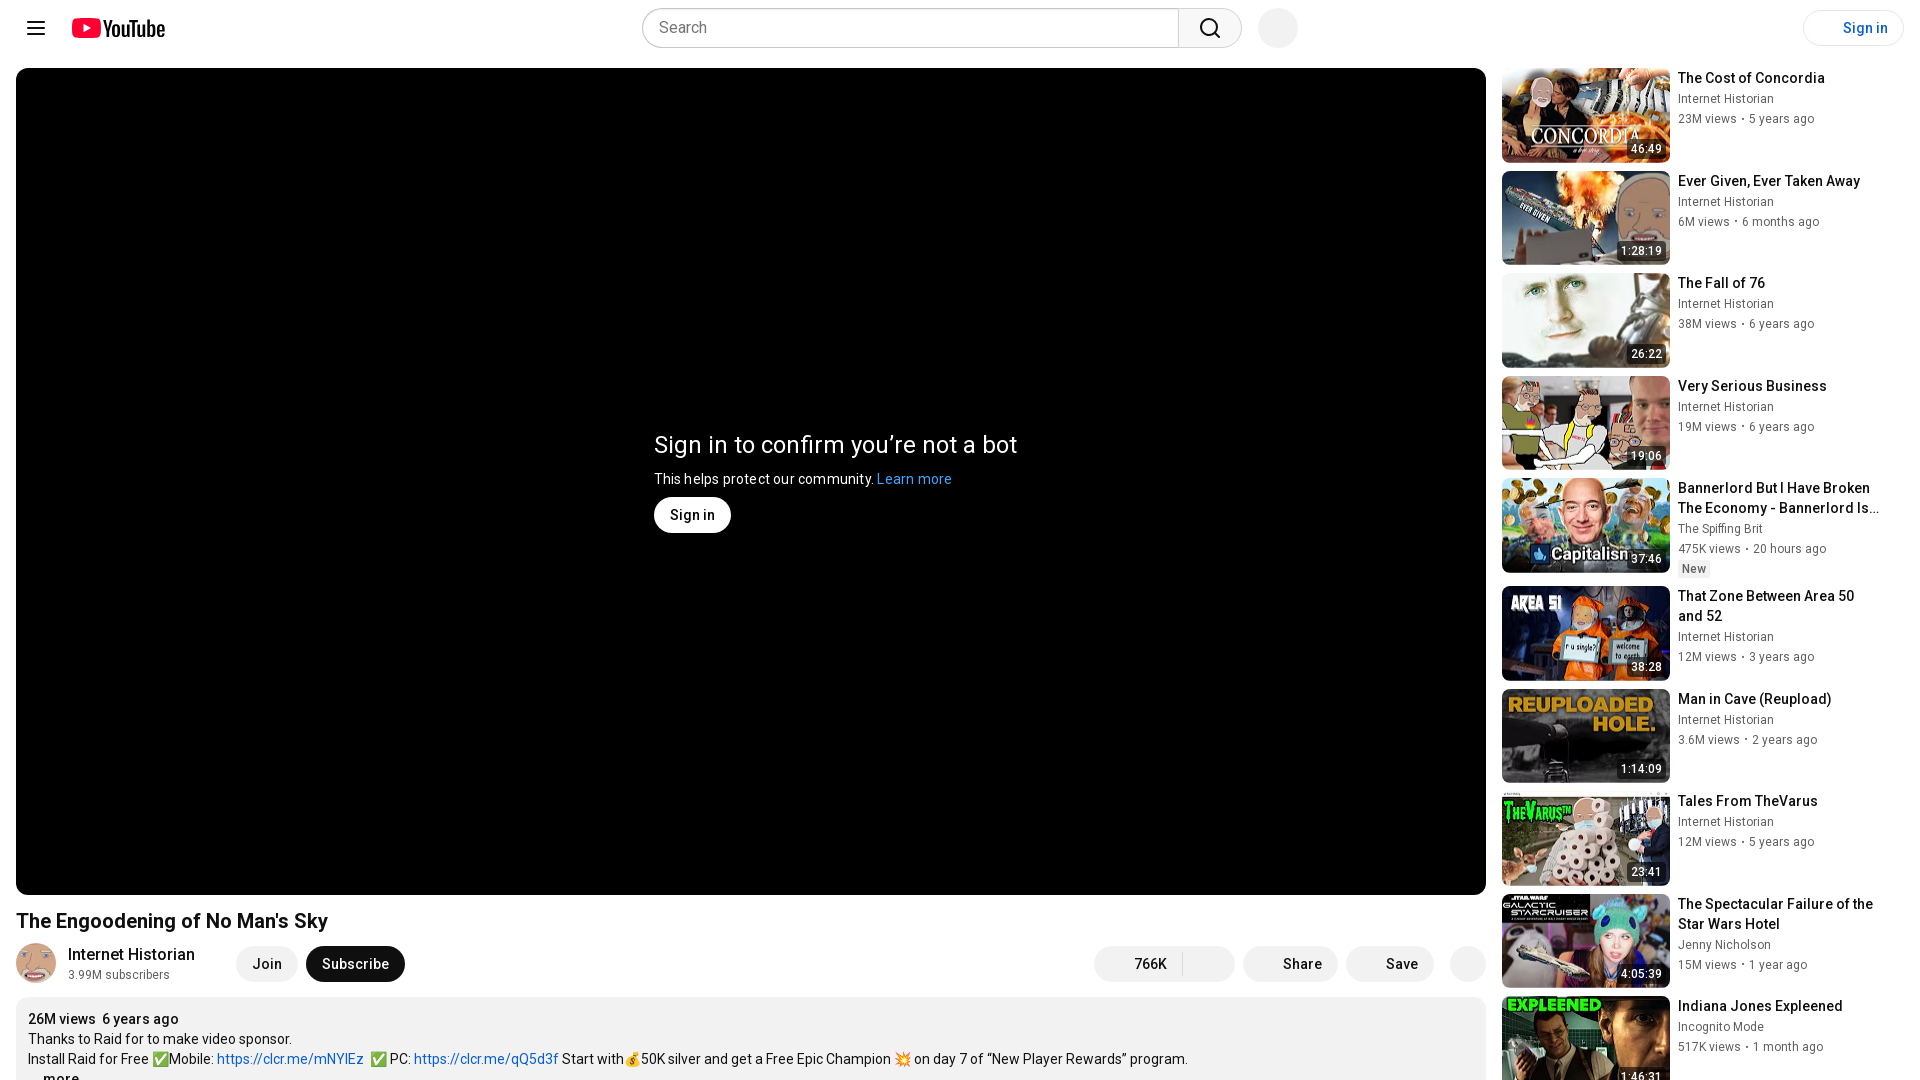

Scrolled down page by 1000 pixels
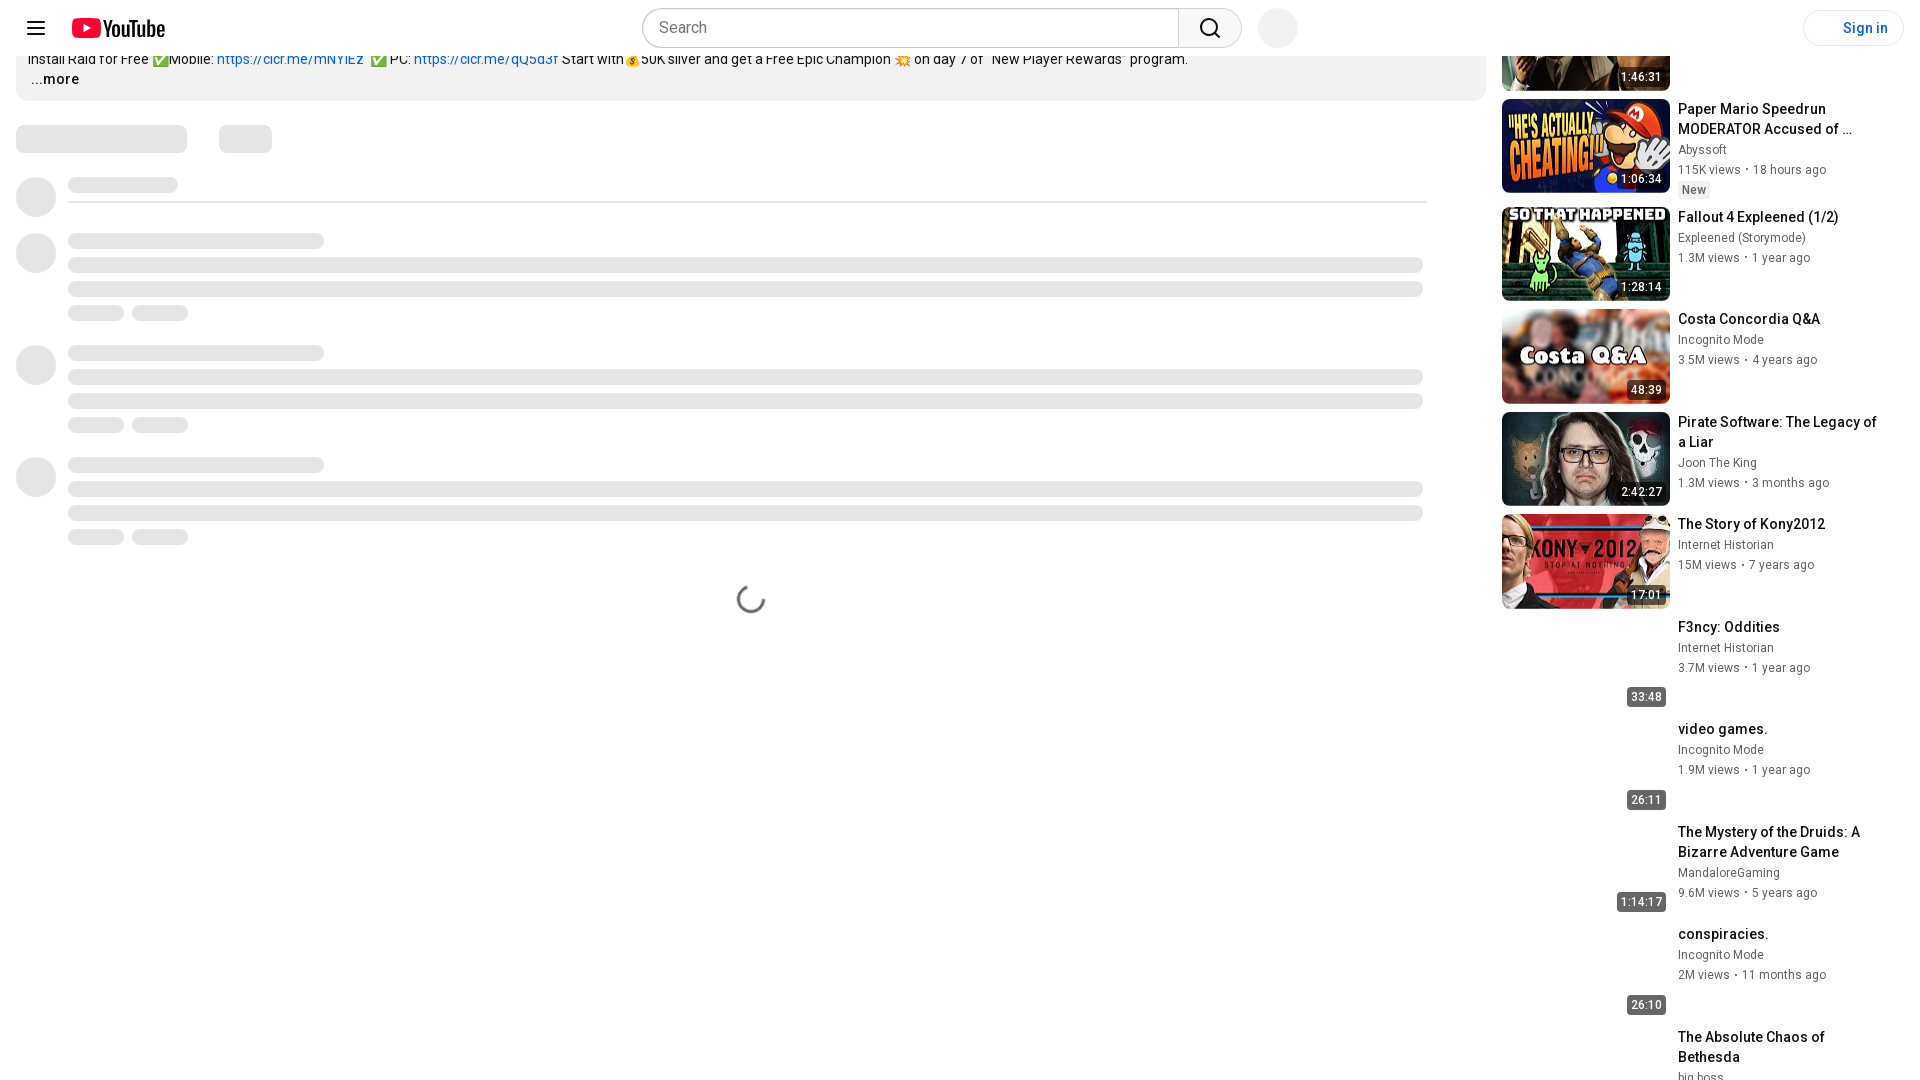

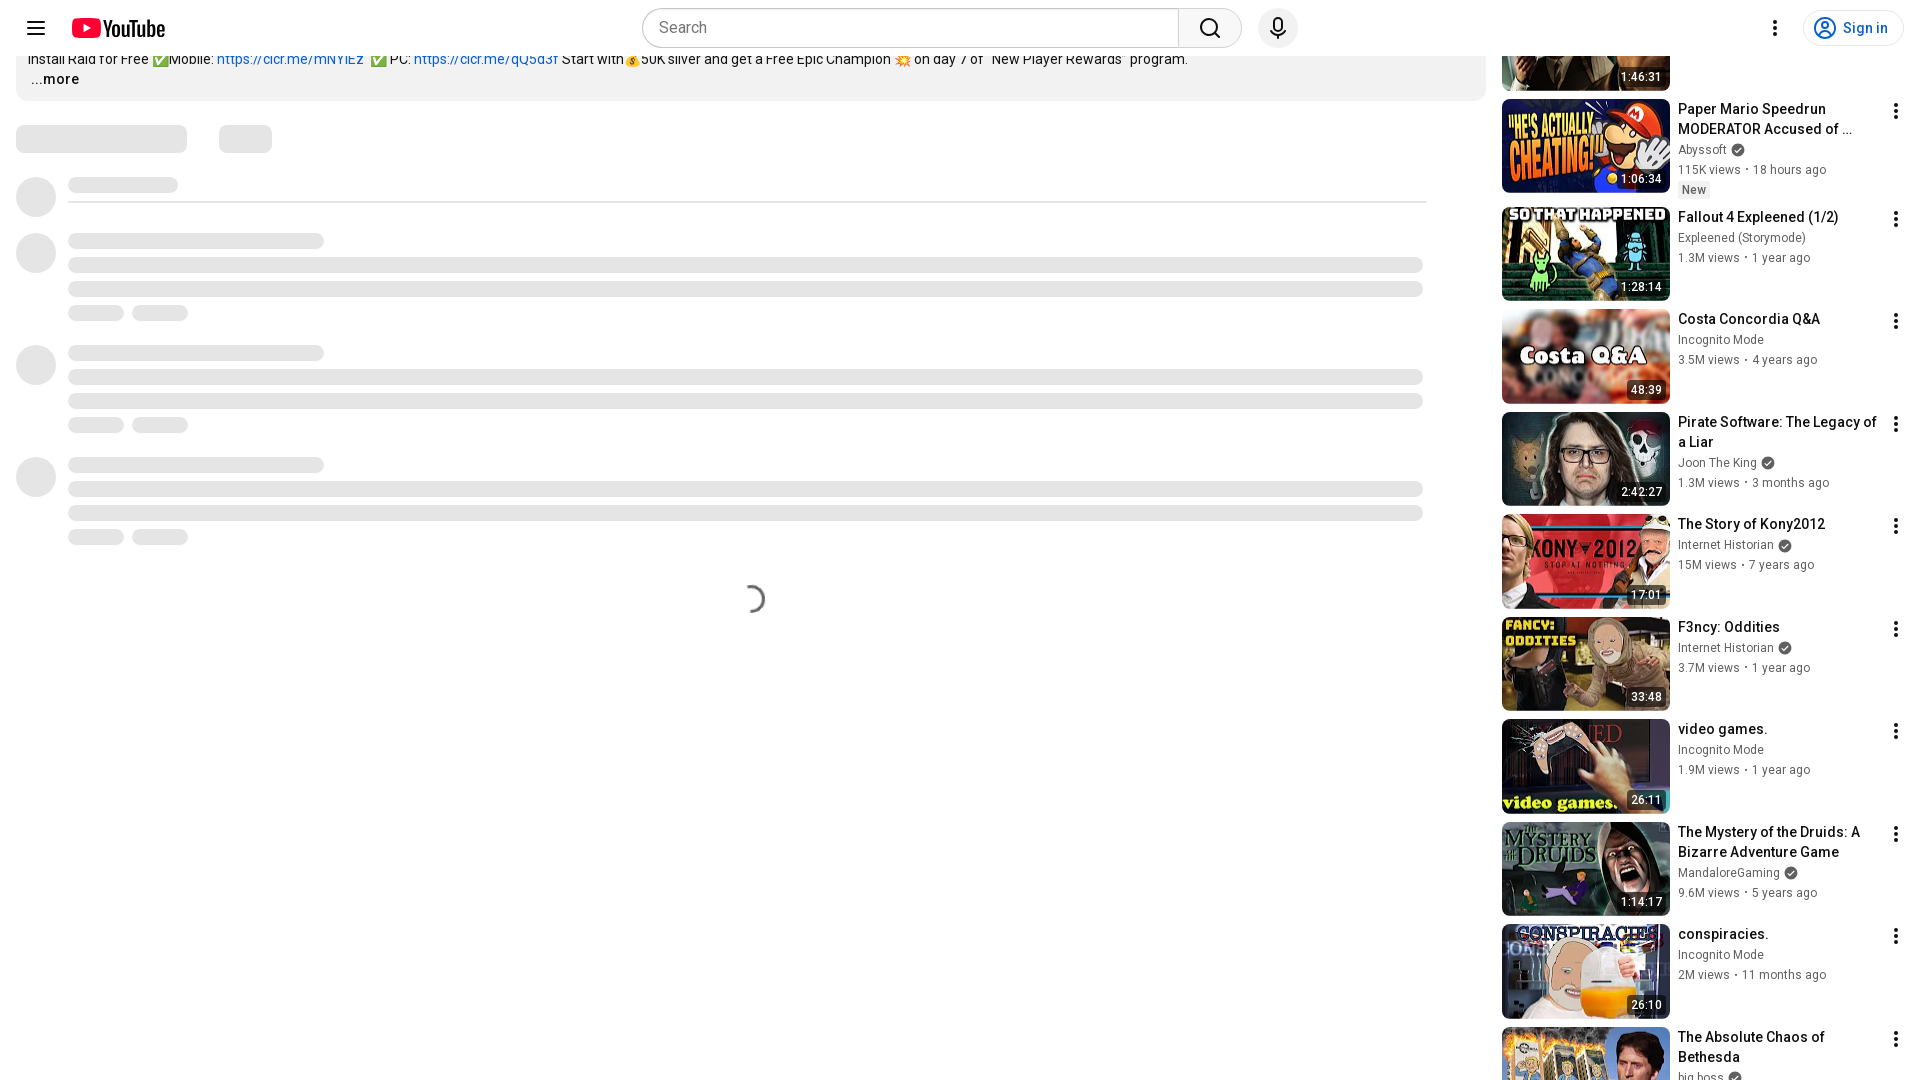